Tests adding a product to cart by clicking on a product link, opening it in a new tab, adding to cart, and verifying it appears in the cart

Starting URL: https://www.demoblaze.com/index.html

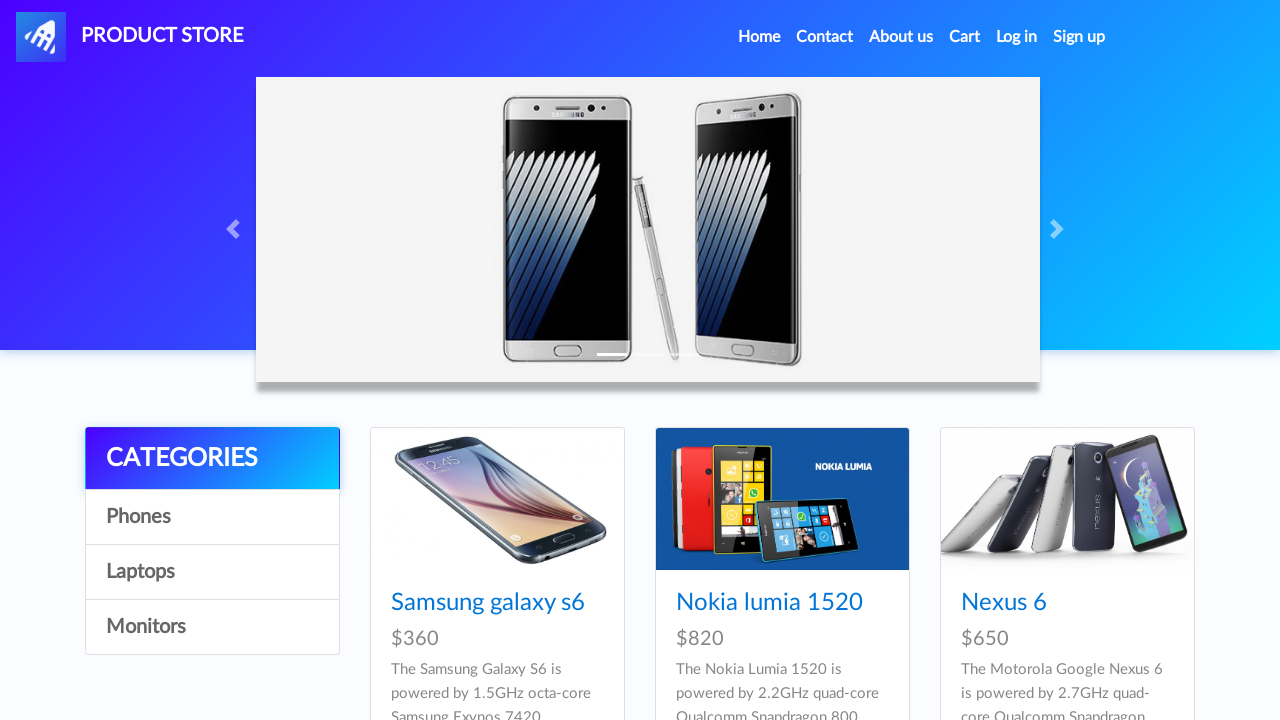

Samsung galaxy s6 link became visible
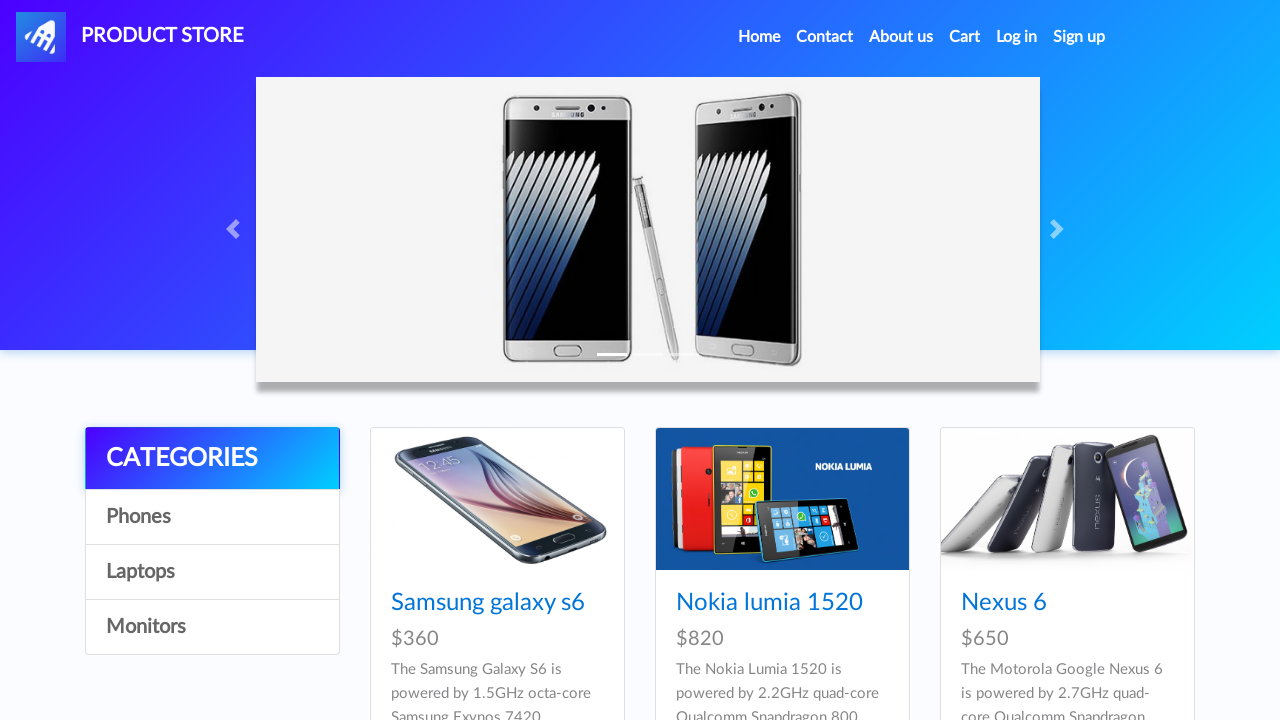

Clicked Samsung galaxy s6 link with Ctrl to open in new tab at (488, 603) on a:text('Samsung galaxy s6')
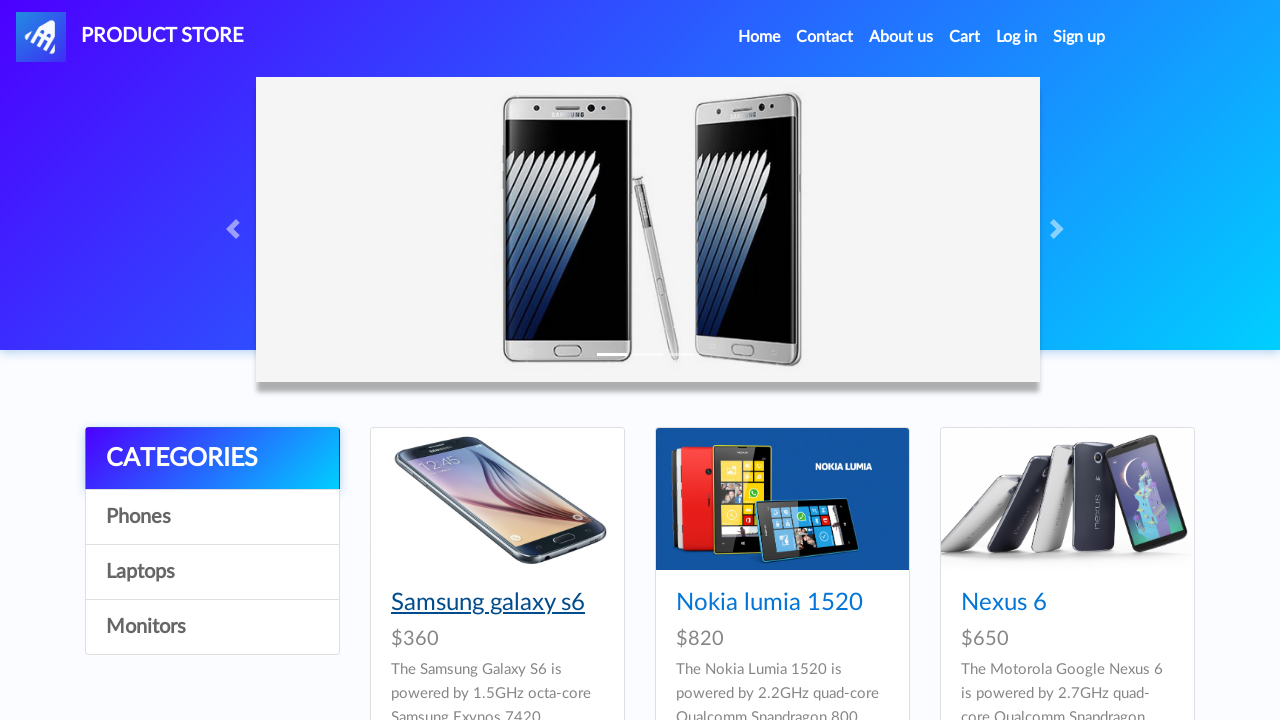

Switched to new tab
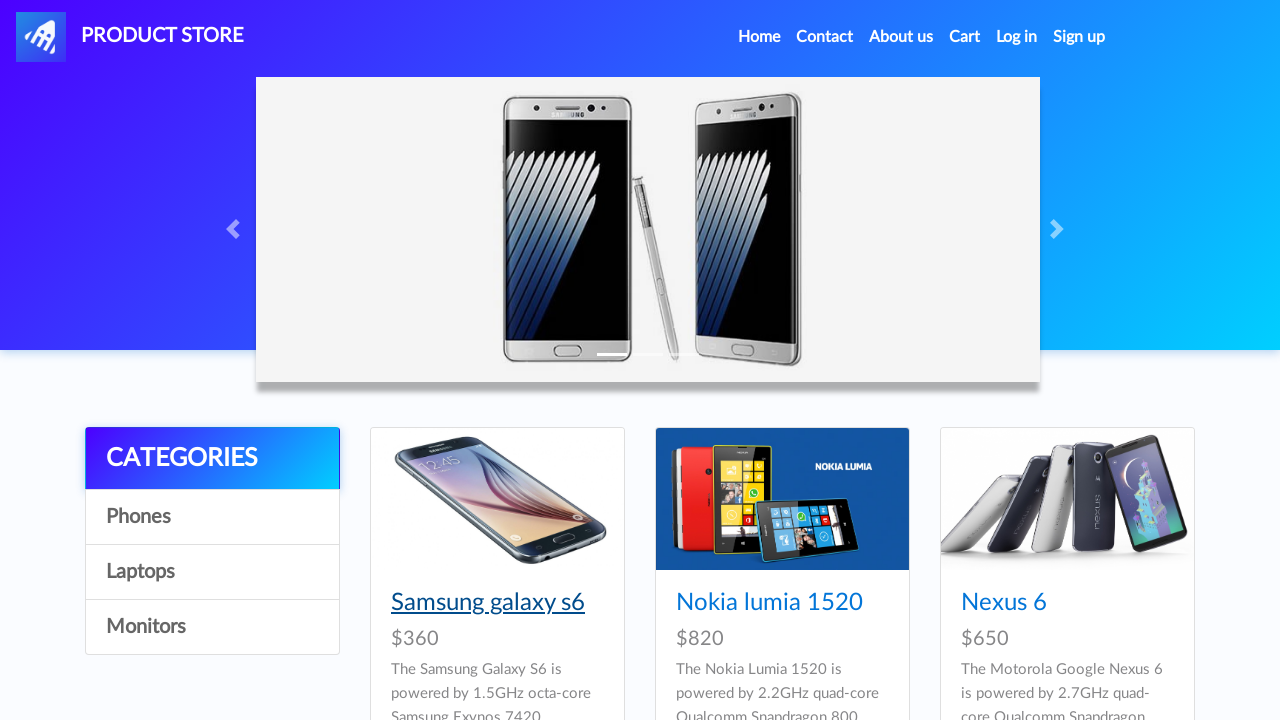

Add to cart button became visible in new tab
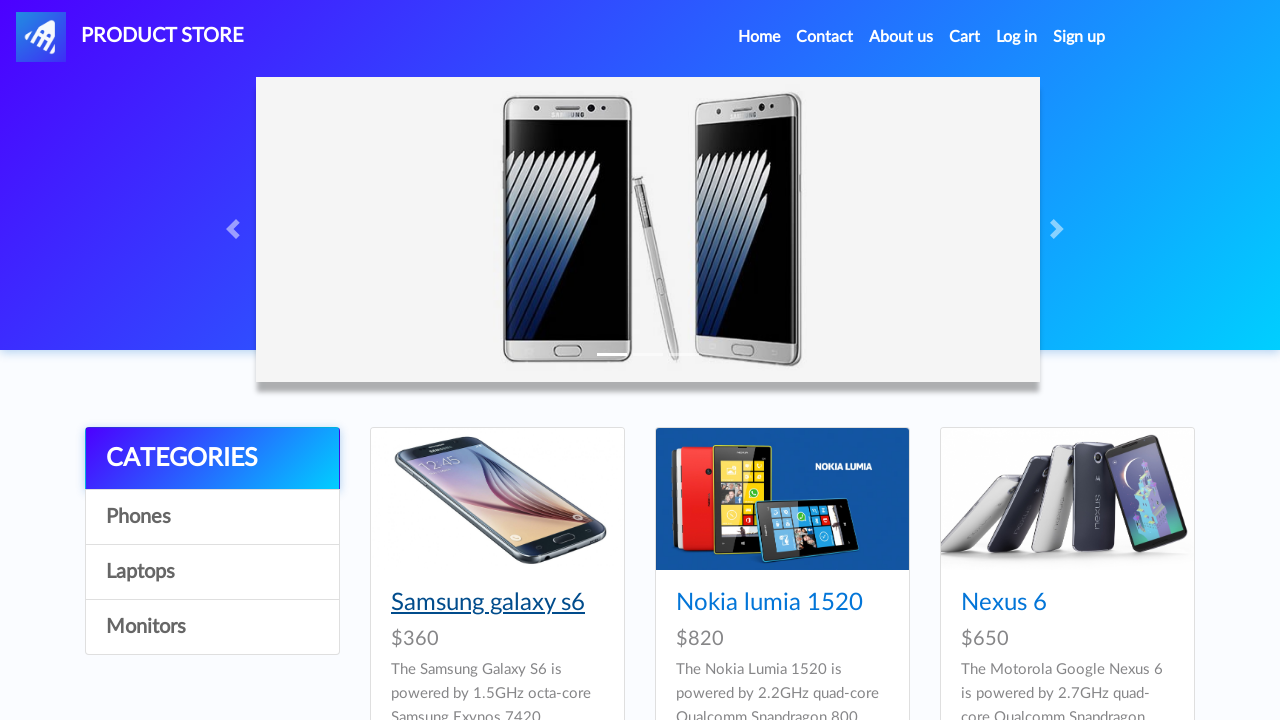

Clicked Add to cart button at (610, 440) on .btn-success
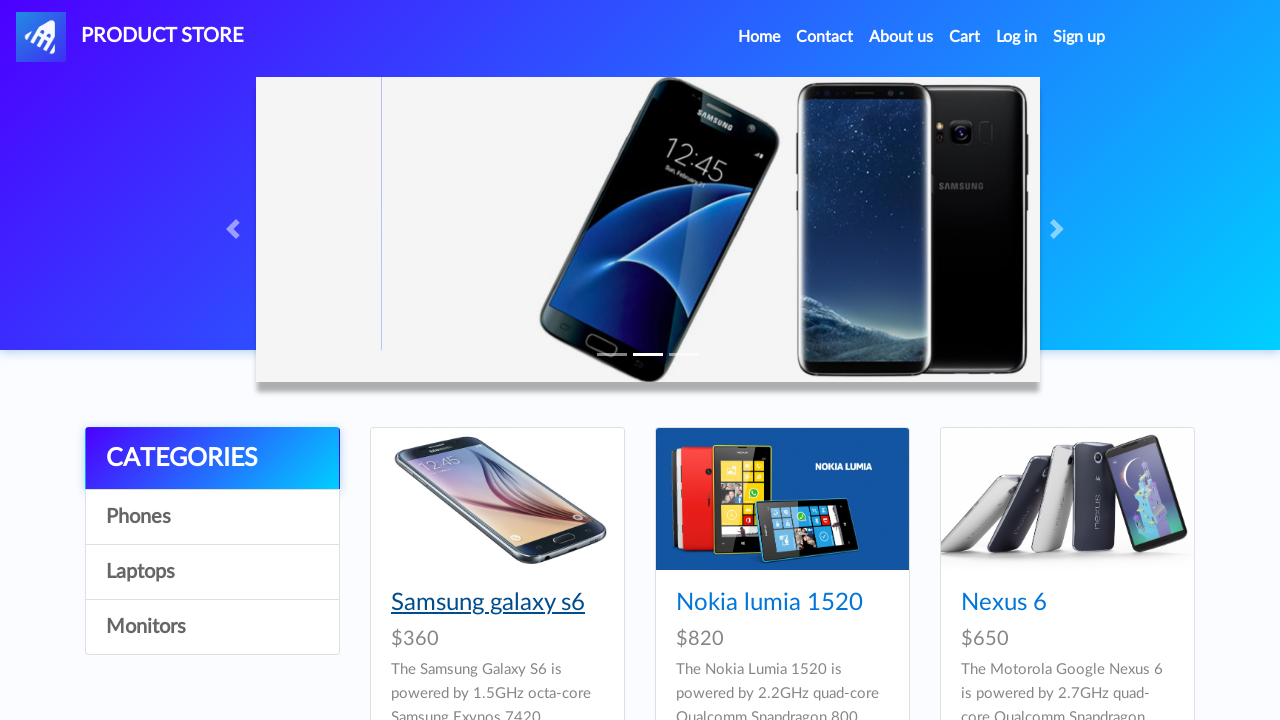

Set up handler to accept alert dialog
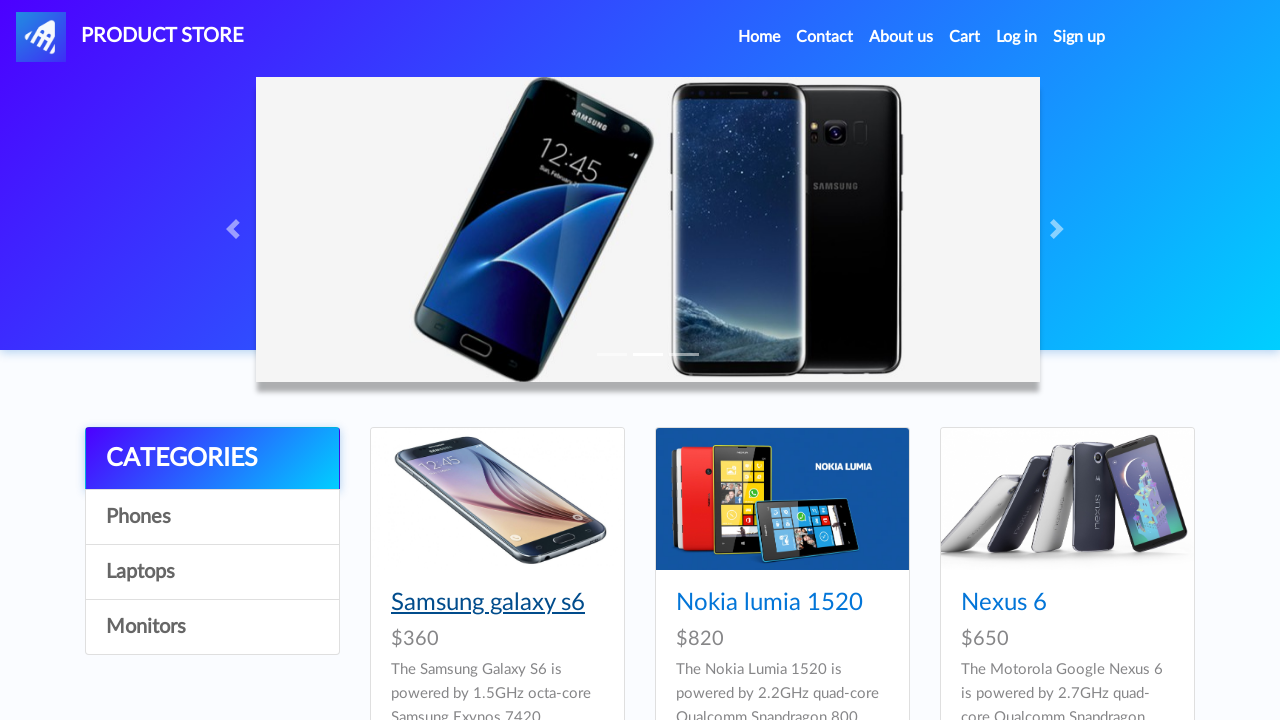

Closed new tab and switched back to original
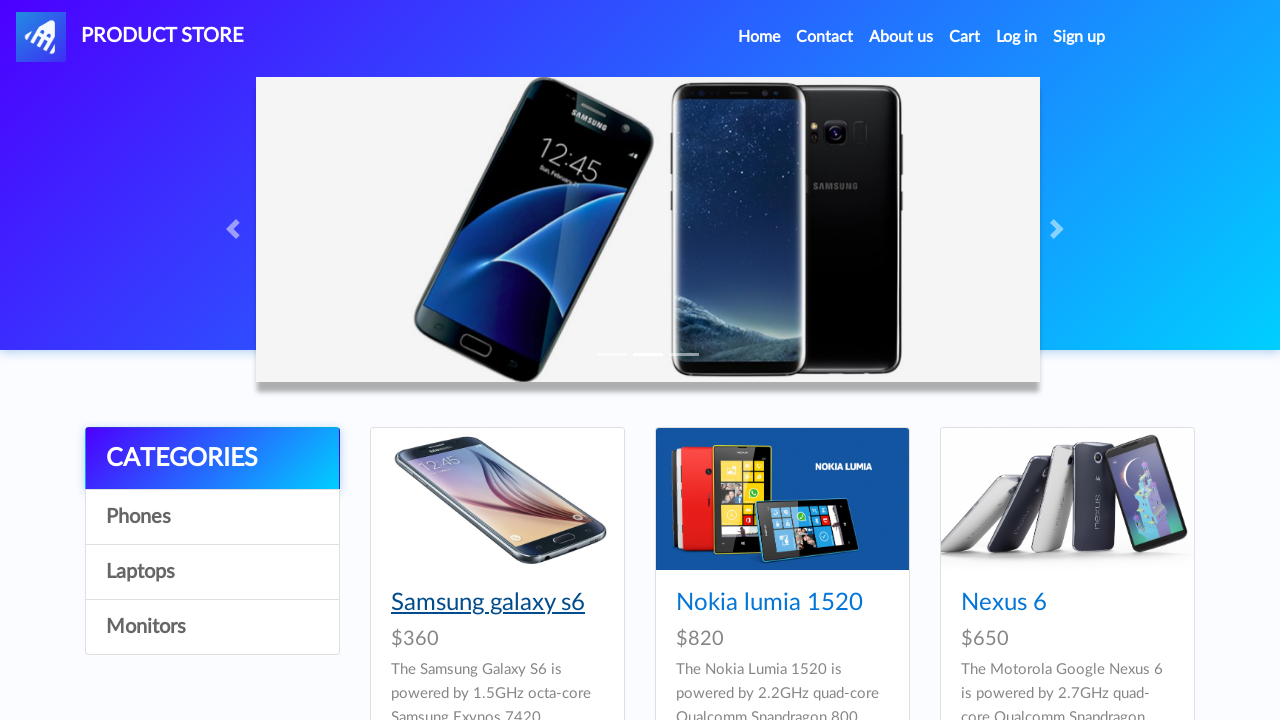

Clicked Cart link at (965, 37) on #cartur
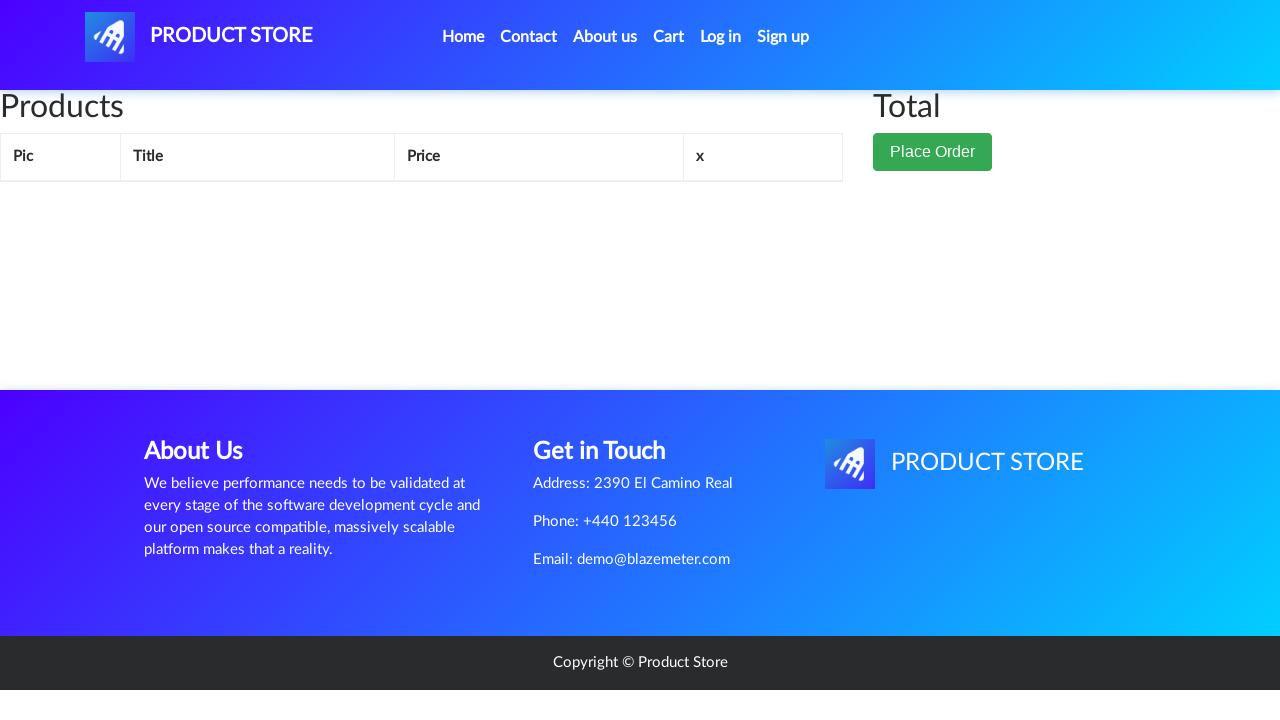

Cart items loaded
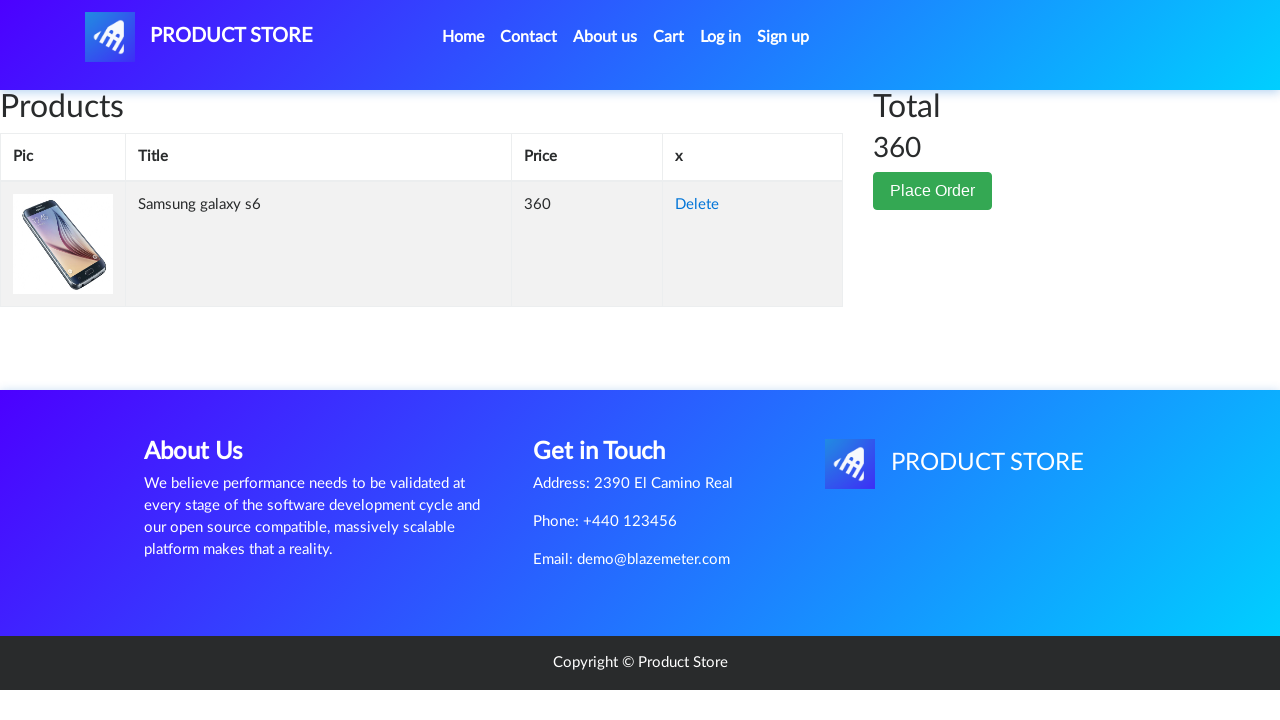

Retrieved all cart item elements
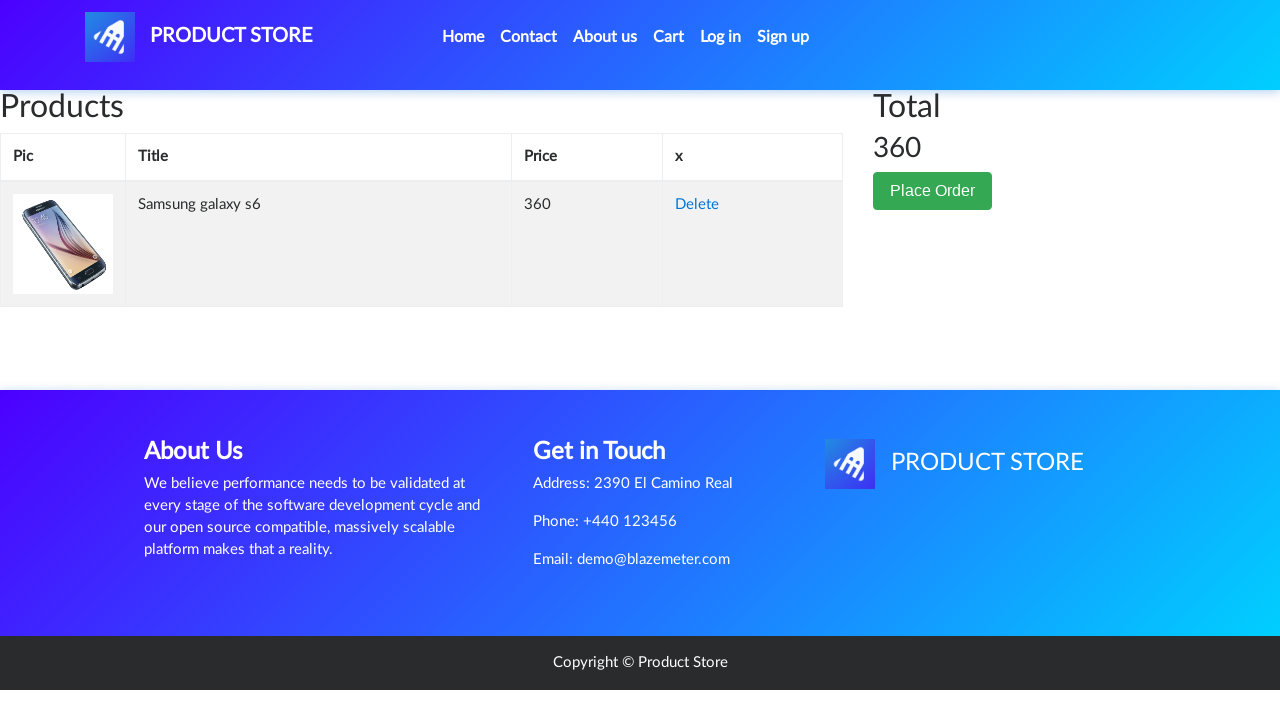

Verified Samsung galaxy s6 is present in cart
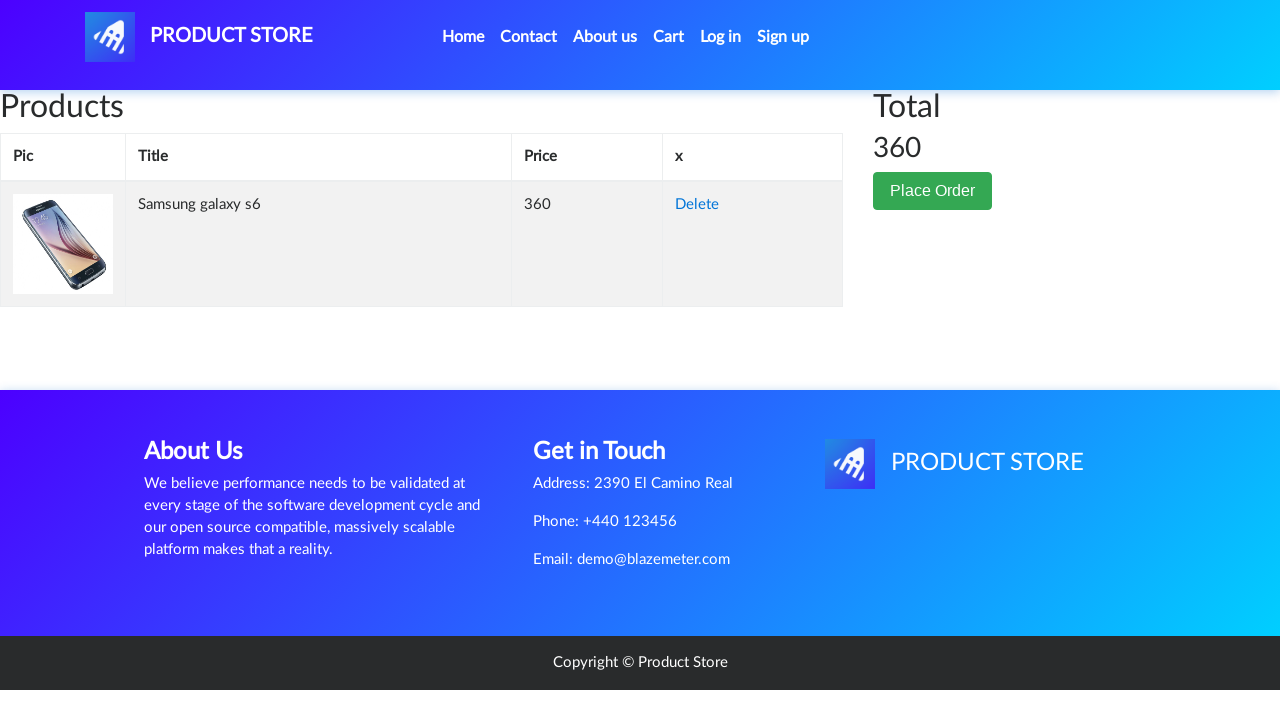

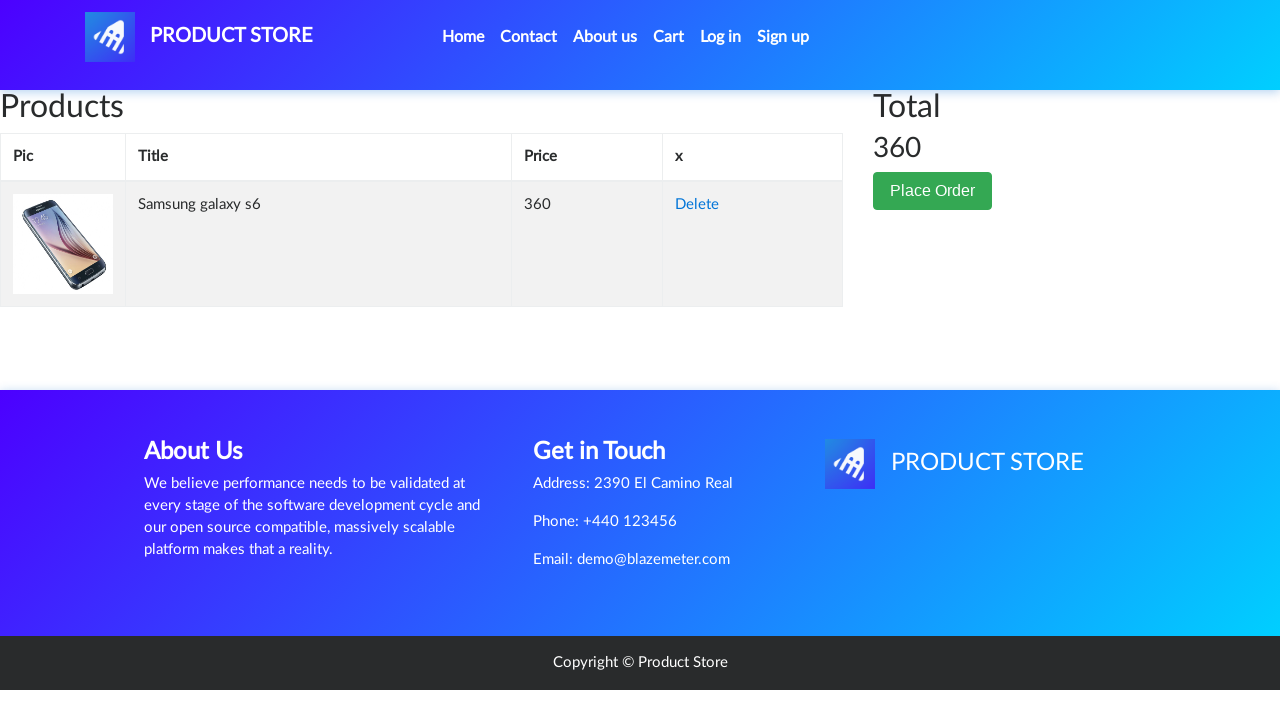